Tests various types of alerts and dialogs including simple alerts, confirm dialogs, sweet alerts, prompt dialogs, and modal dialogs on the Leafground practice page

Starting URL: https://www.leafground.com/alert.xhtml

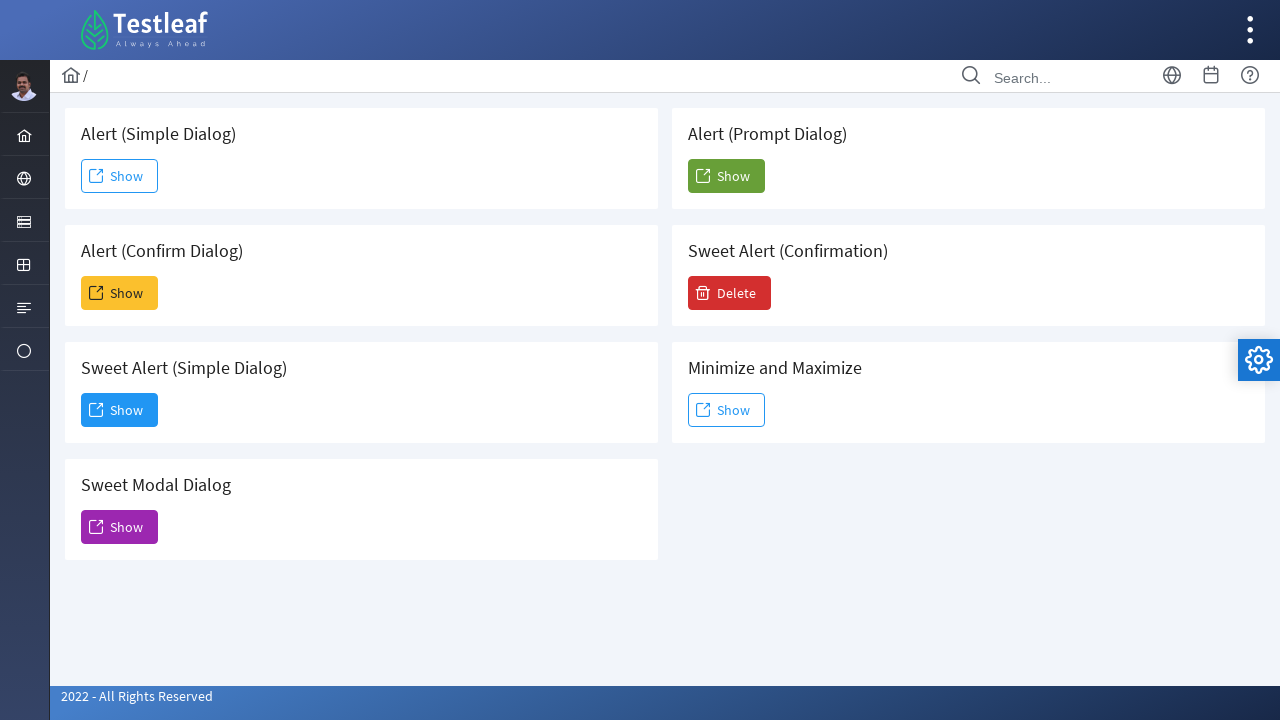

Clicked 'Show' button for simple alert at (120, 176) on xpath=//span[text()='Show']
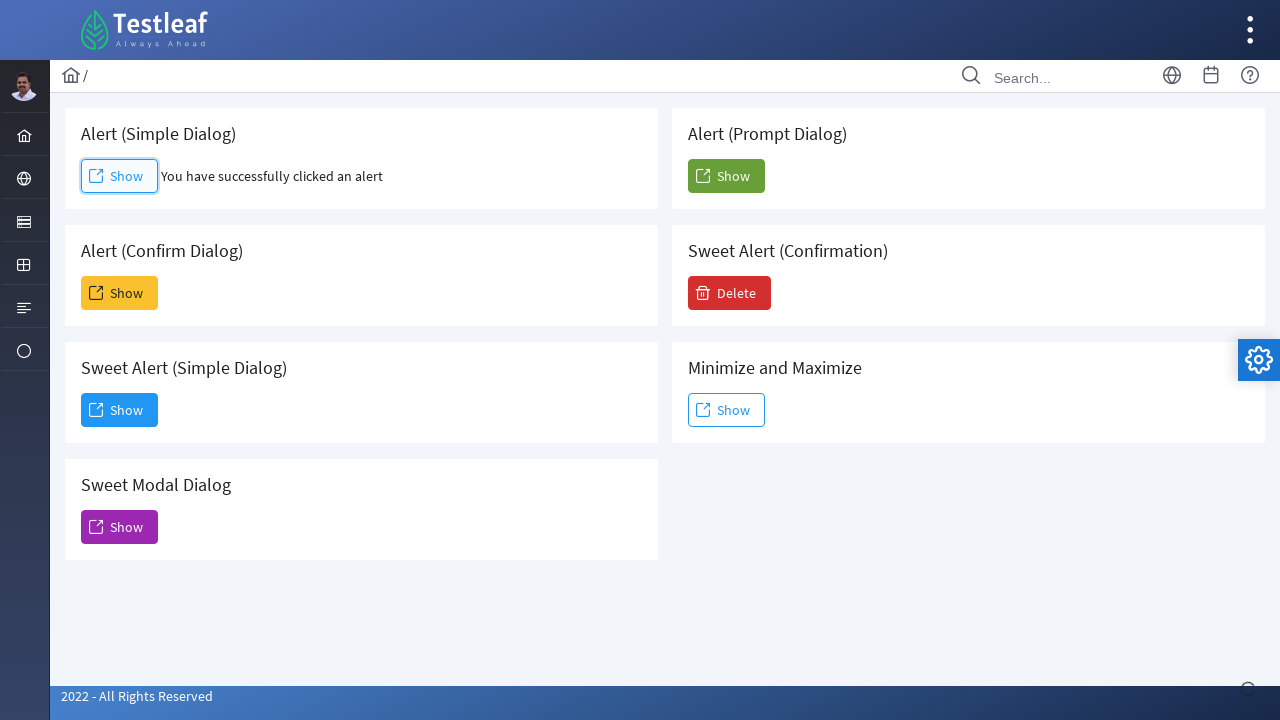

Accepted simple alert dialog
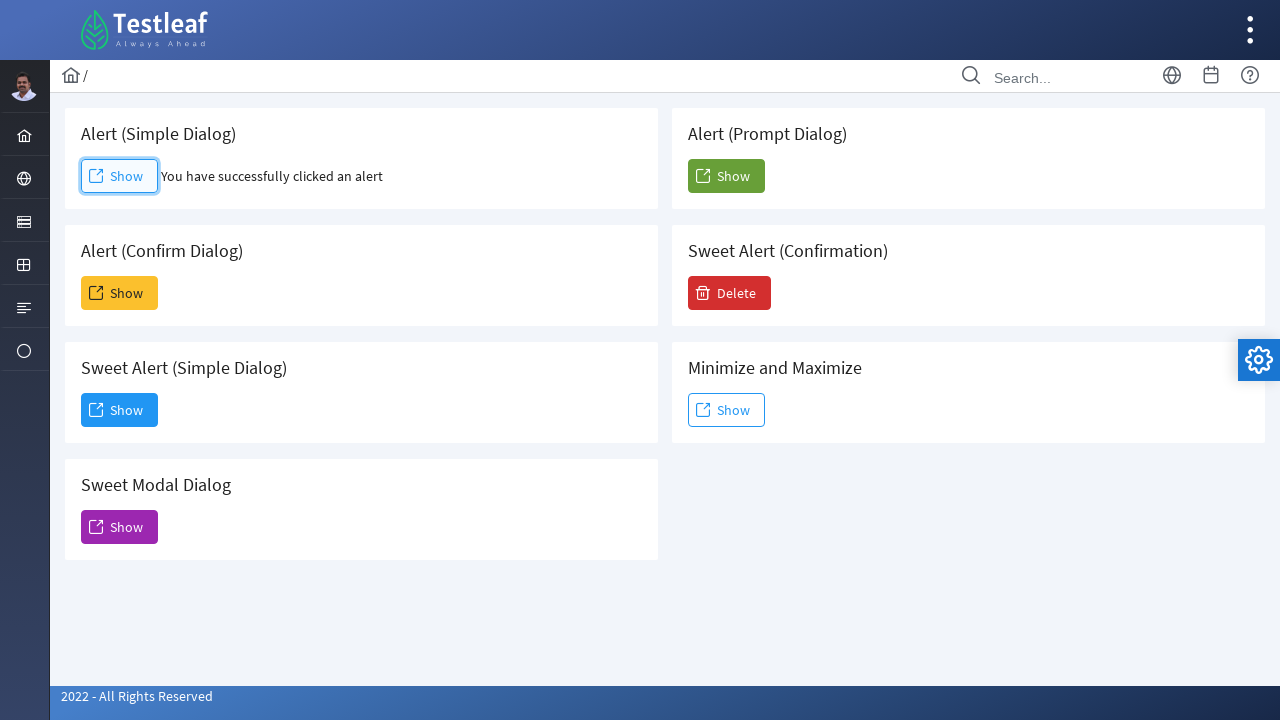

Verified simple alert result: You have successfully clicked an alert
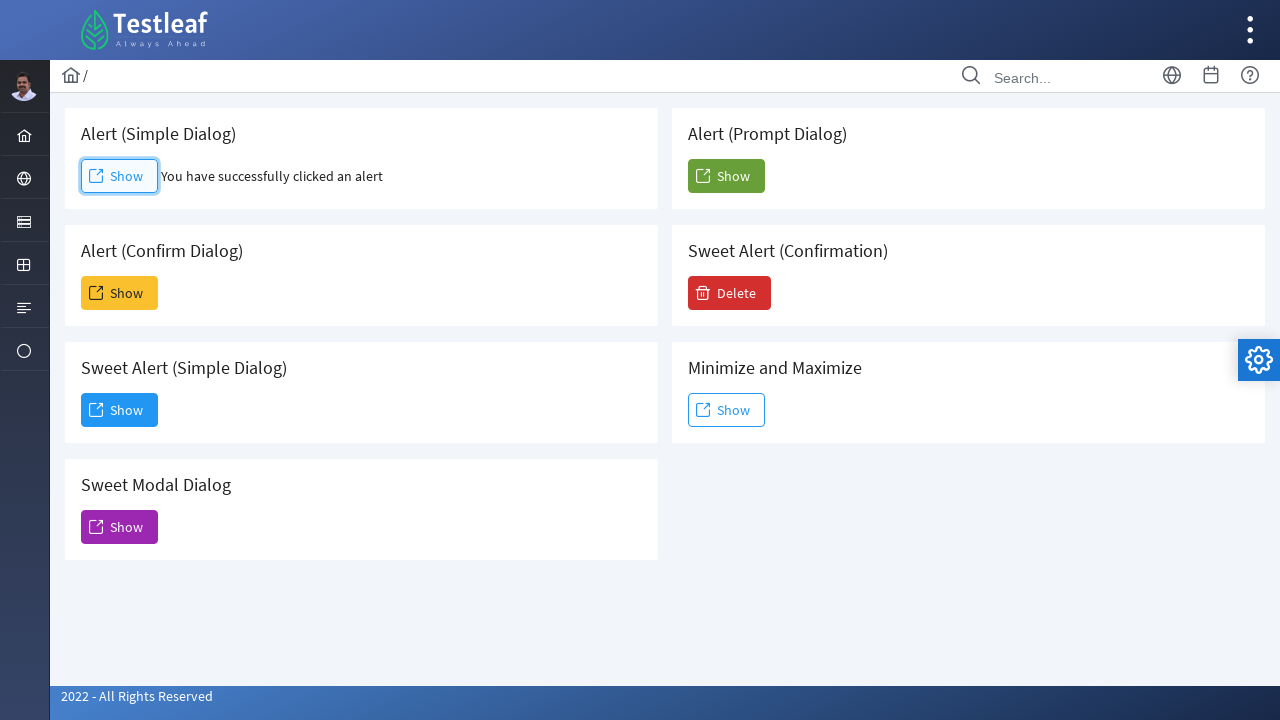

Clicked 'Show' button for confirm alert at (120, 293) on xpath=//button[@id='j_idt88:j_idt93']/span[text()='Show']
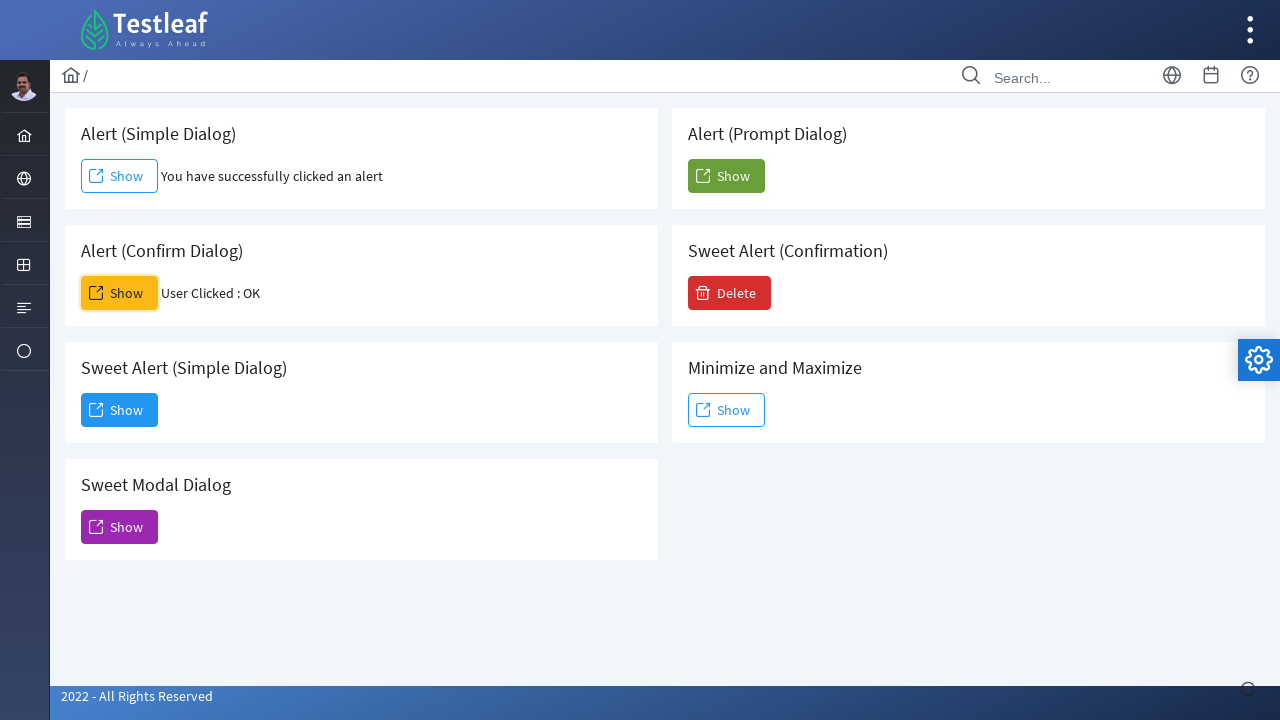

Dismissed confirm alert dialog
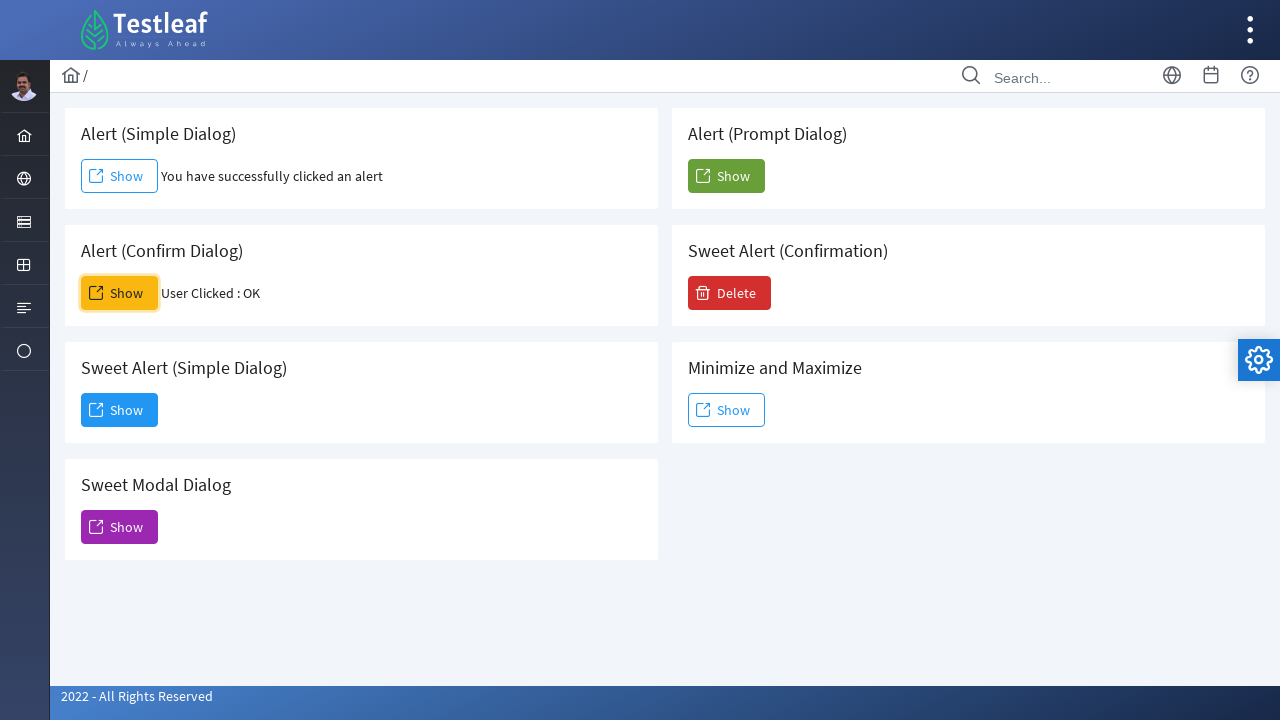

Verified confirm alert result after dismissal: User Clicked : OK
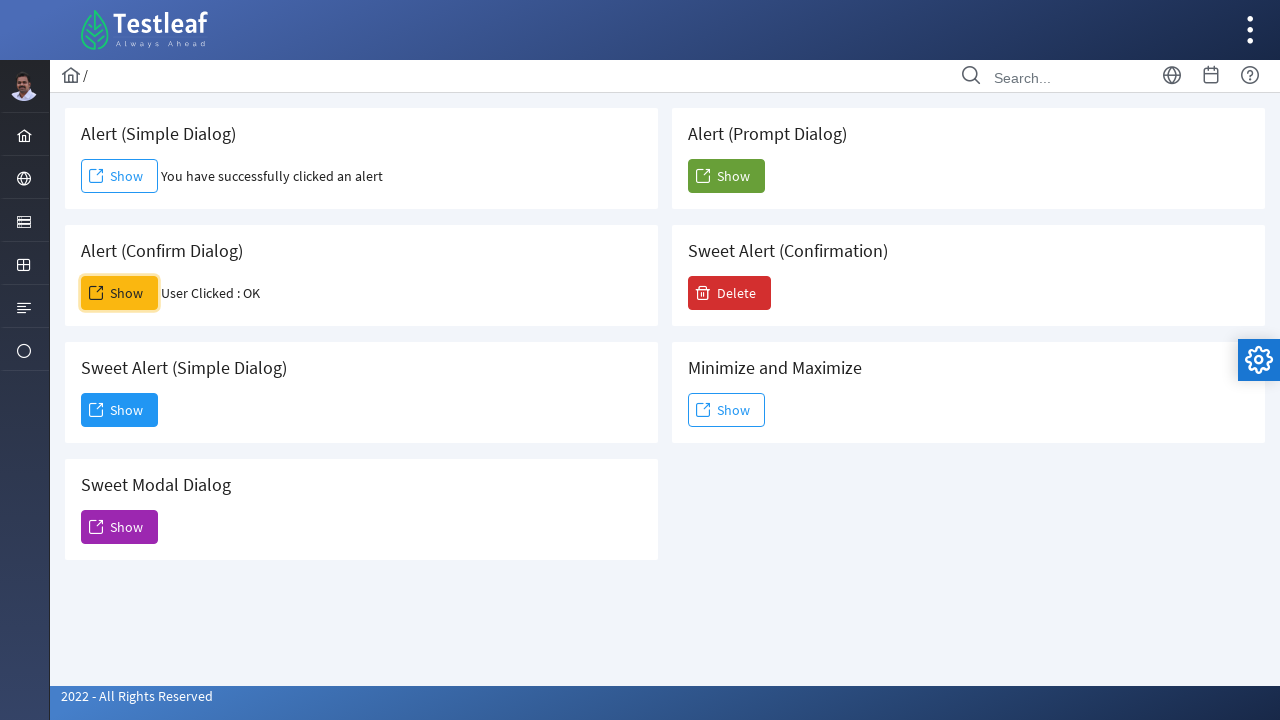

Clicked 'Show' button for sweet alert at (120, 410) on xpath=//button[@id='j_idt88:j_idt95']/span[2]
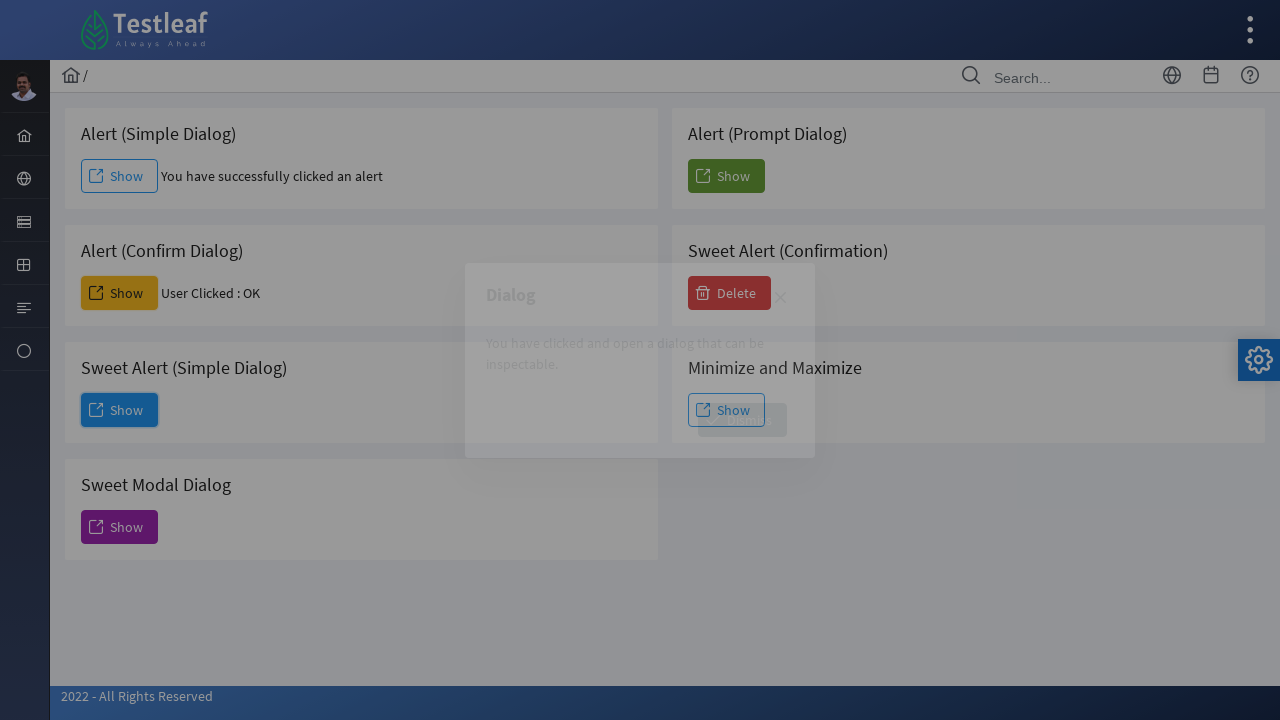

Clicked dismiss button on sweet alert at (742, 420) on xpath=//button[@id='j_idt88:j_idt98']/span[2]
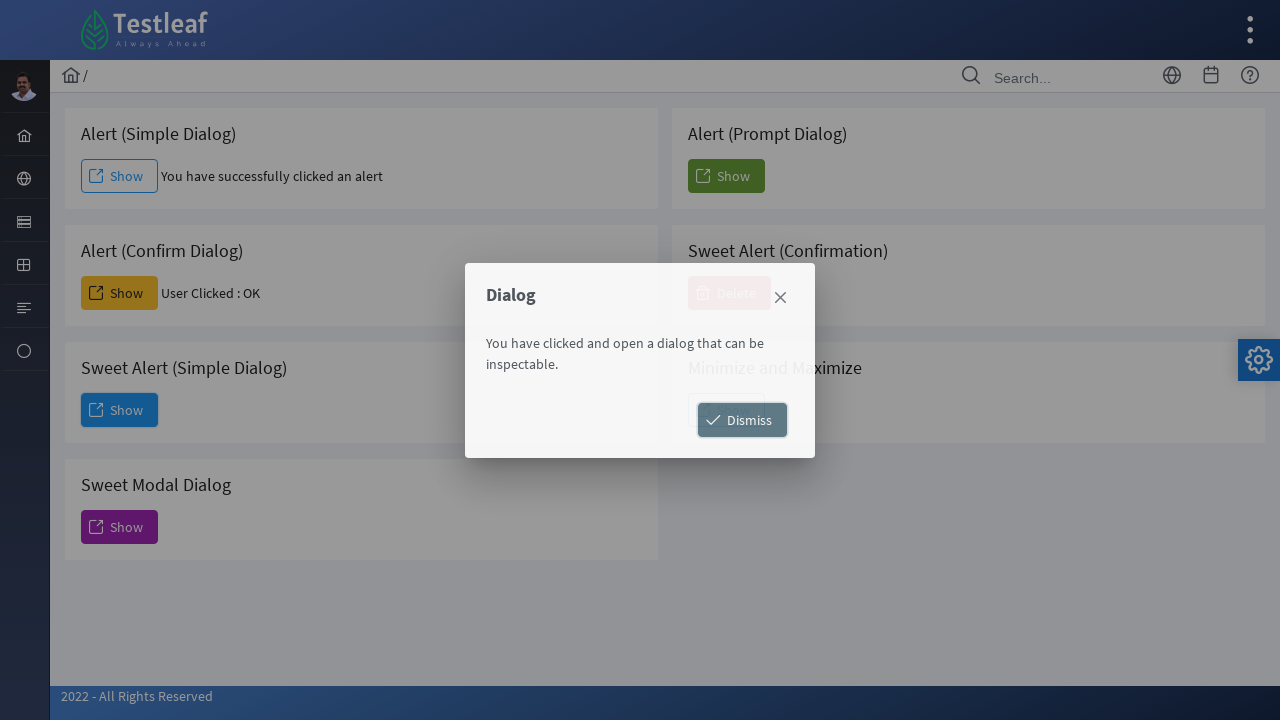

Clicked 'Show' button for sweet modal dialog at (120, 527) on xpath=//button[@id='j_idt88:j_idt100']//span[2]
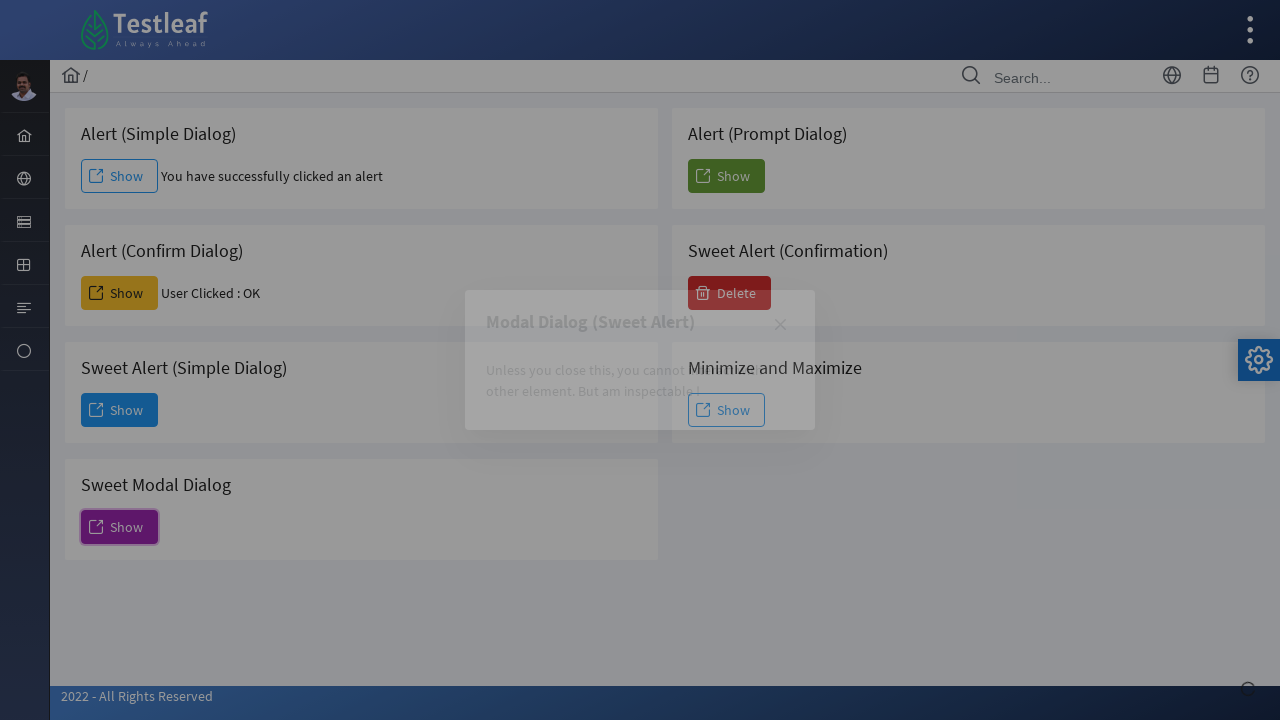

Waited 1 second for modal dialog to appear
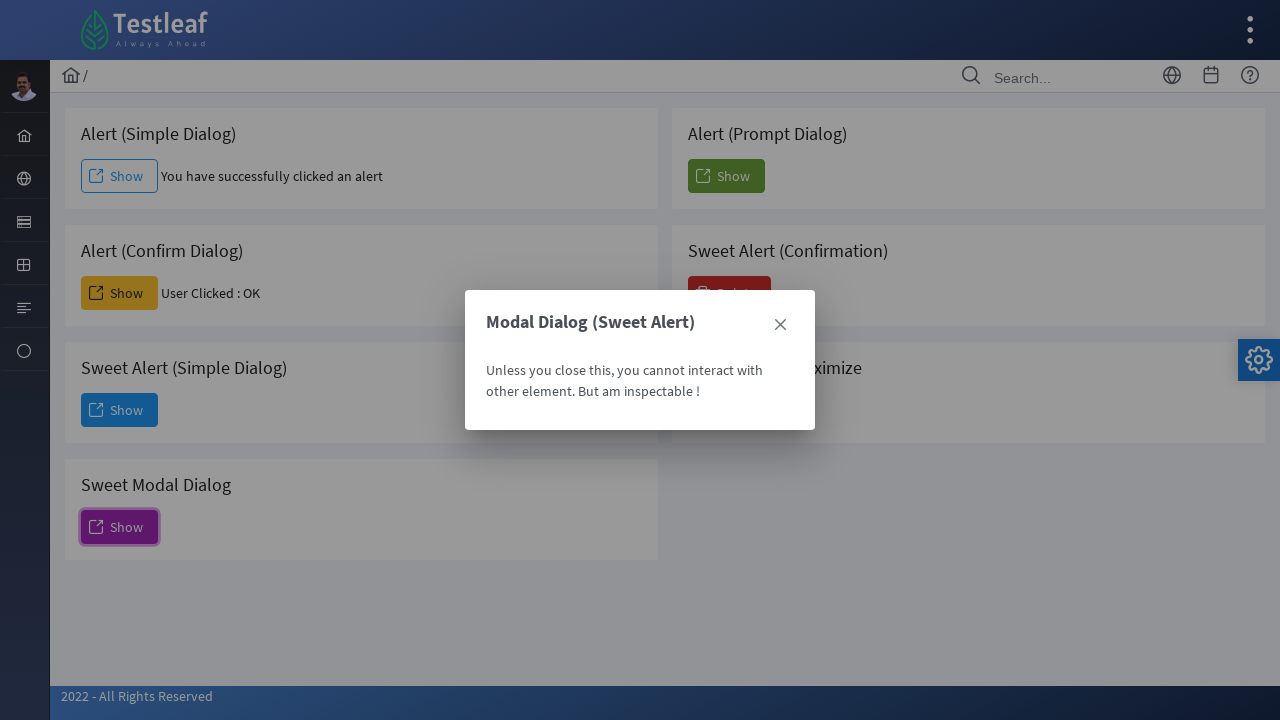

Closed the sweet modal dialog at (780, 325) on xpath=//span[text()='Modal Dialog (Sweet Alert)']/following::span
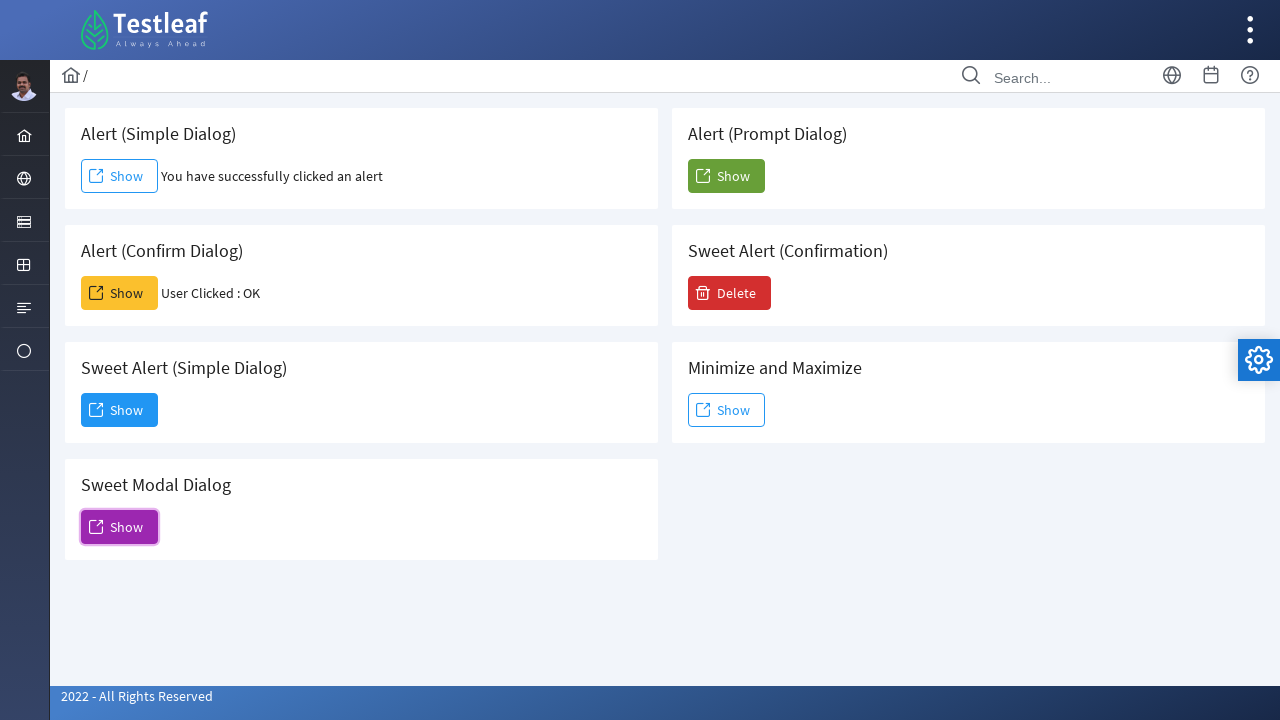

Clicked 'Show' button for prompt dialog alert at (726, 176) on xpath=//button[@id='j_idt88:j_idt104']
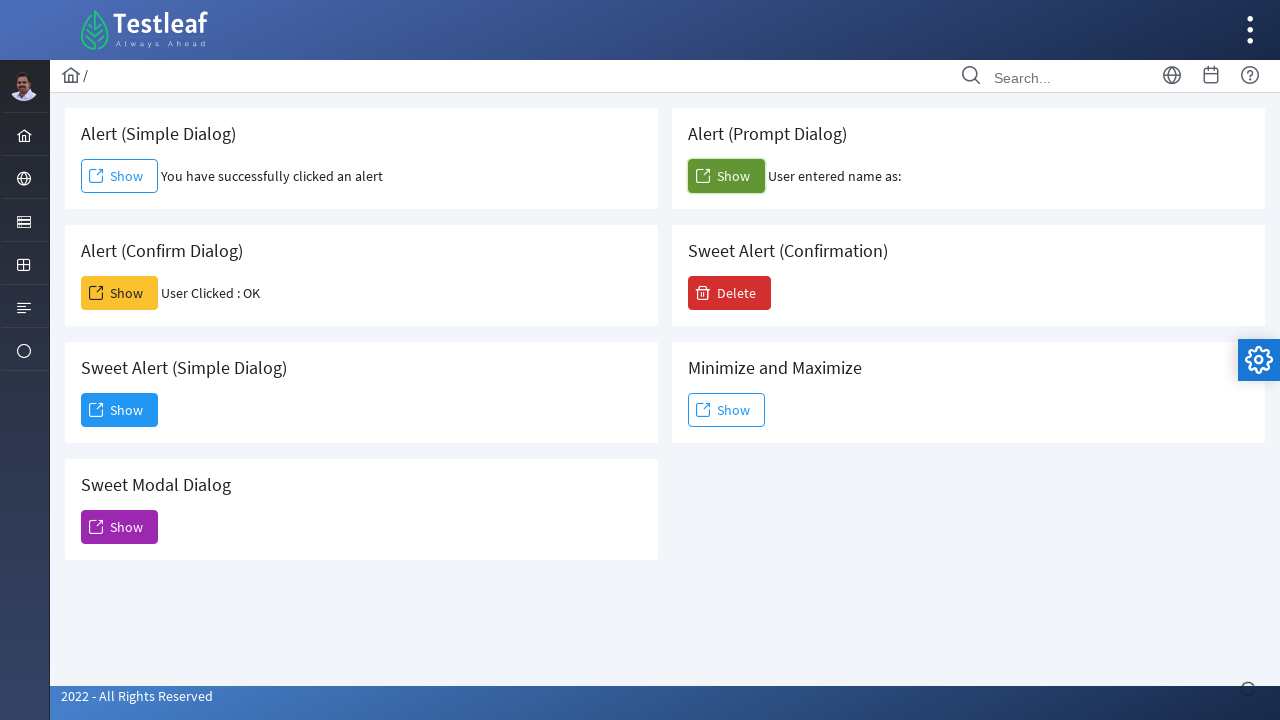

Accepted prompt dialog with input 'TestLeaf'
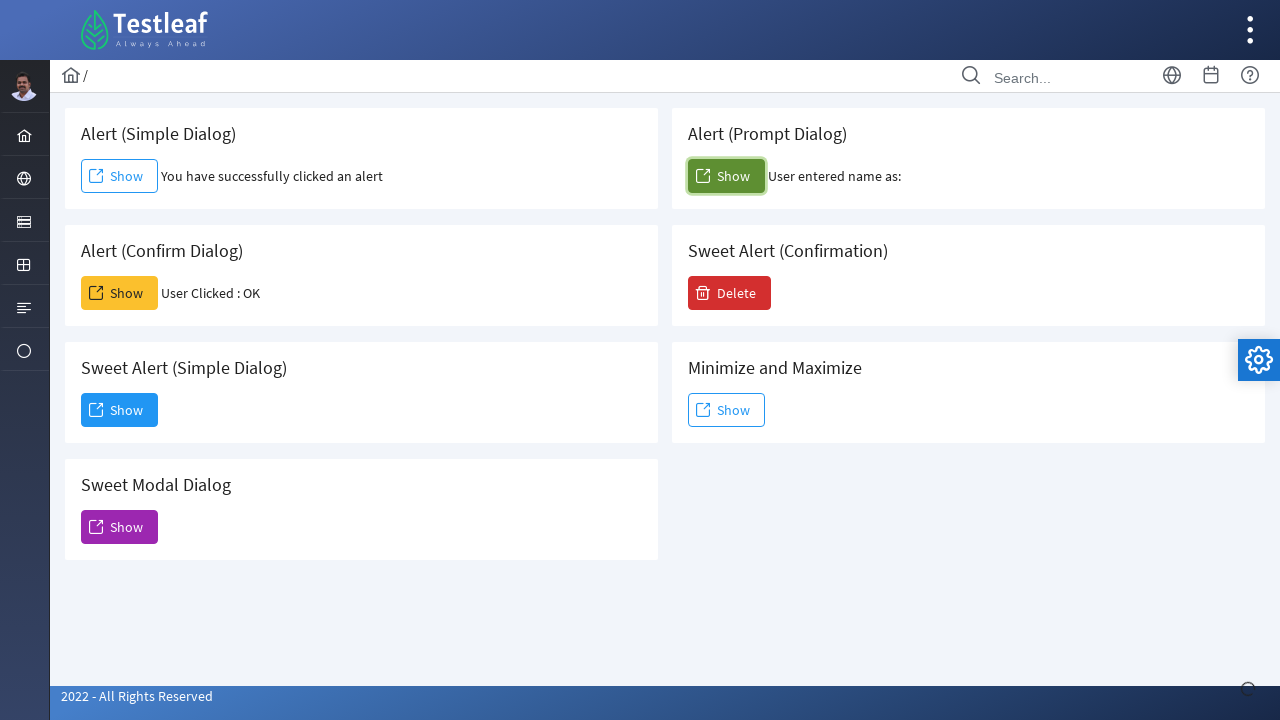

Verified prompt dialog result: User entered name as: 
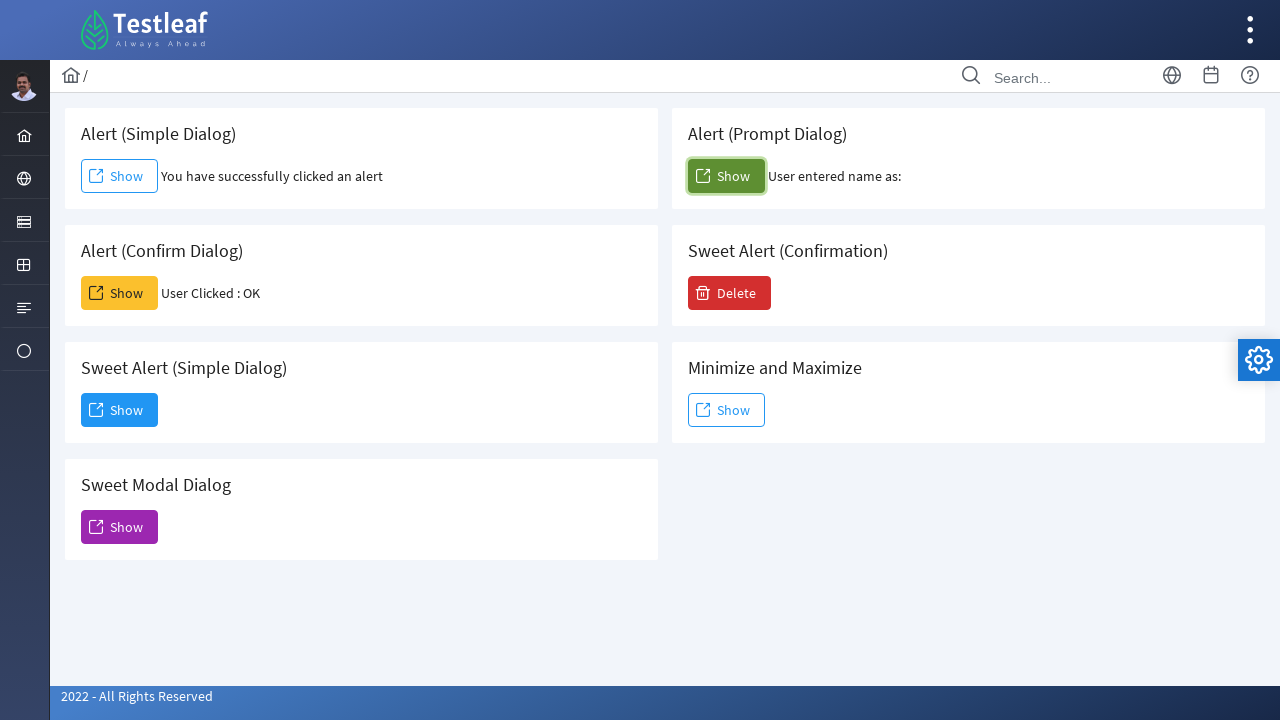

Clicked 'Delete' button for sweet alert confirmation at (730, 293) on xpath=//span[text()='Delete']
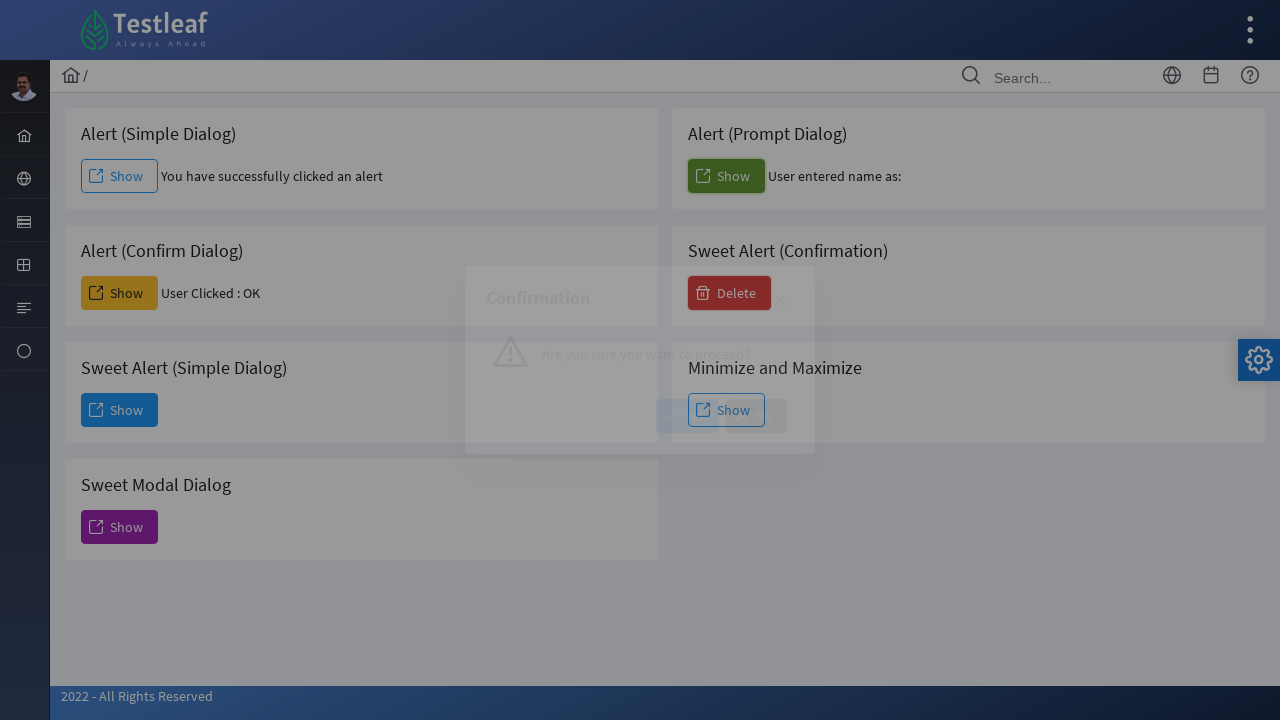

Clicked 'Yes' to confirm deletion at (688, 416) on xpath=//span[text()='Yes']
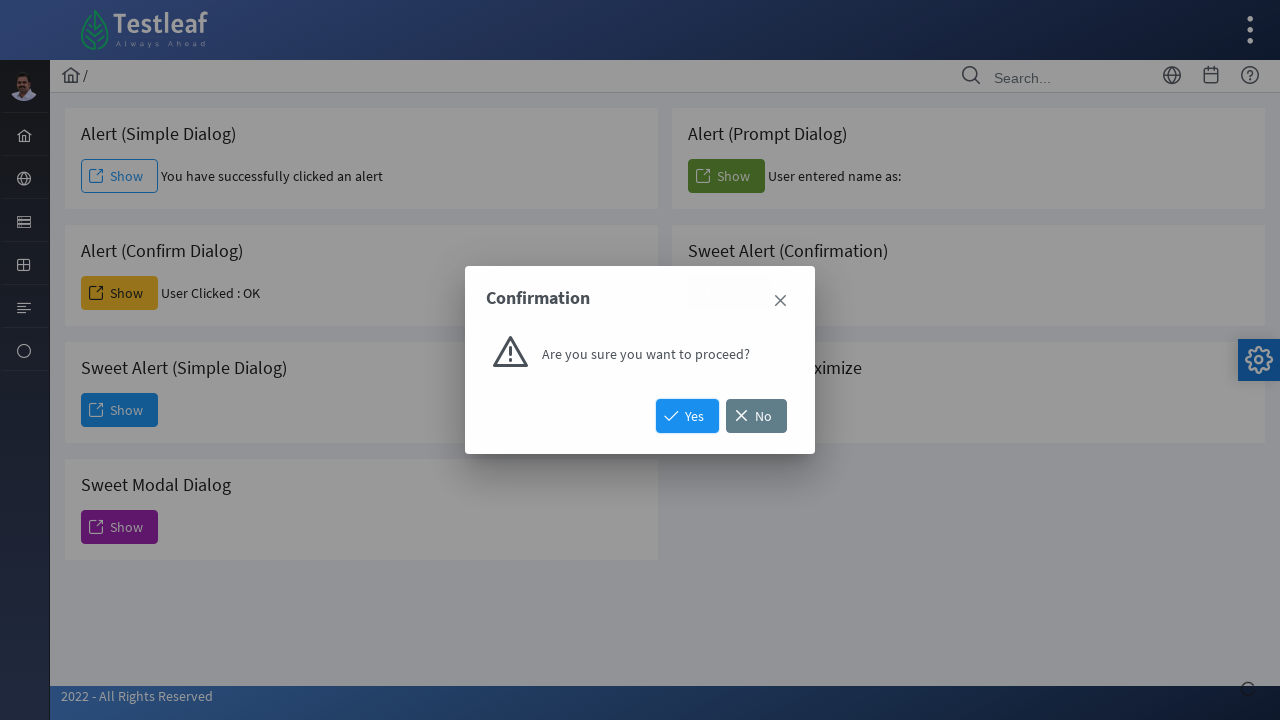

Clicked 'Show' button for minimize & maximize dialog at (726, 410) on (//span[text()='Show'])[6]
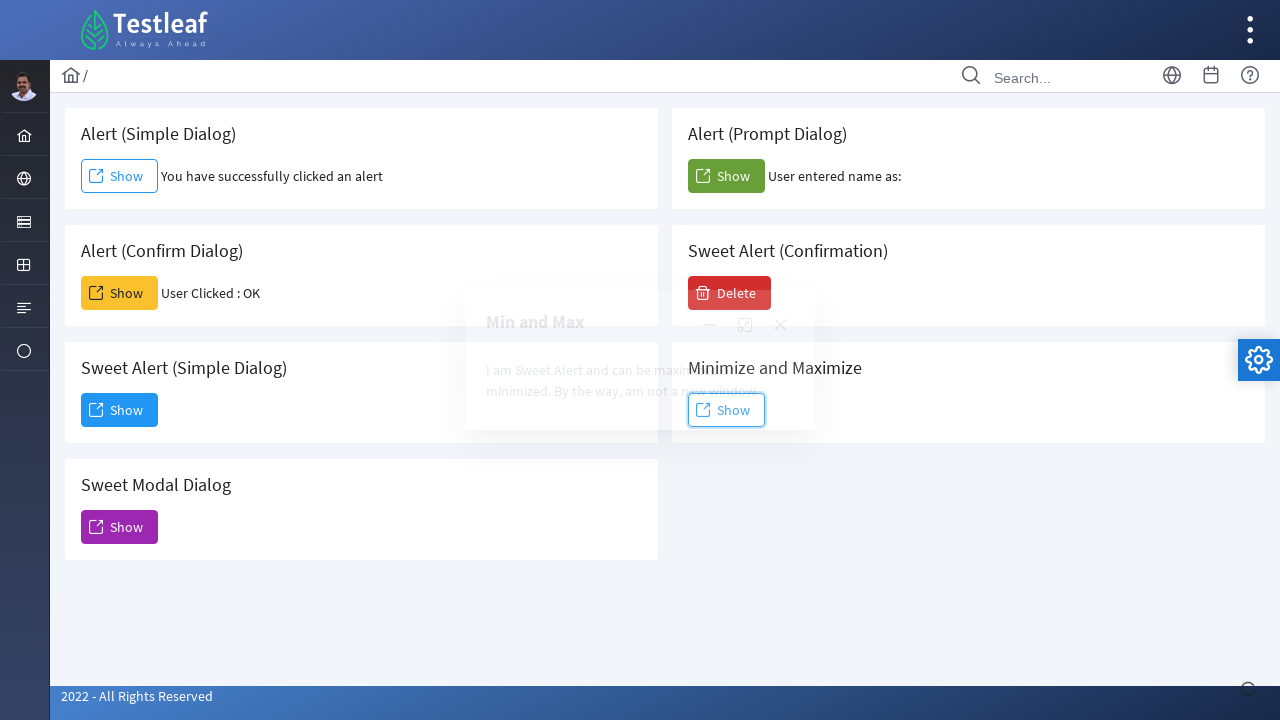

Clicked minimize button on dialog at (710, 325) on xpath=//a[contains(@class,'ui-dialog-titlebar-icon ui-dialog-titlebar-minimize')
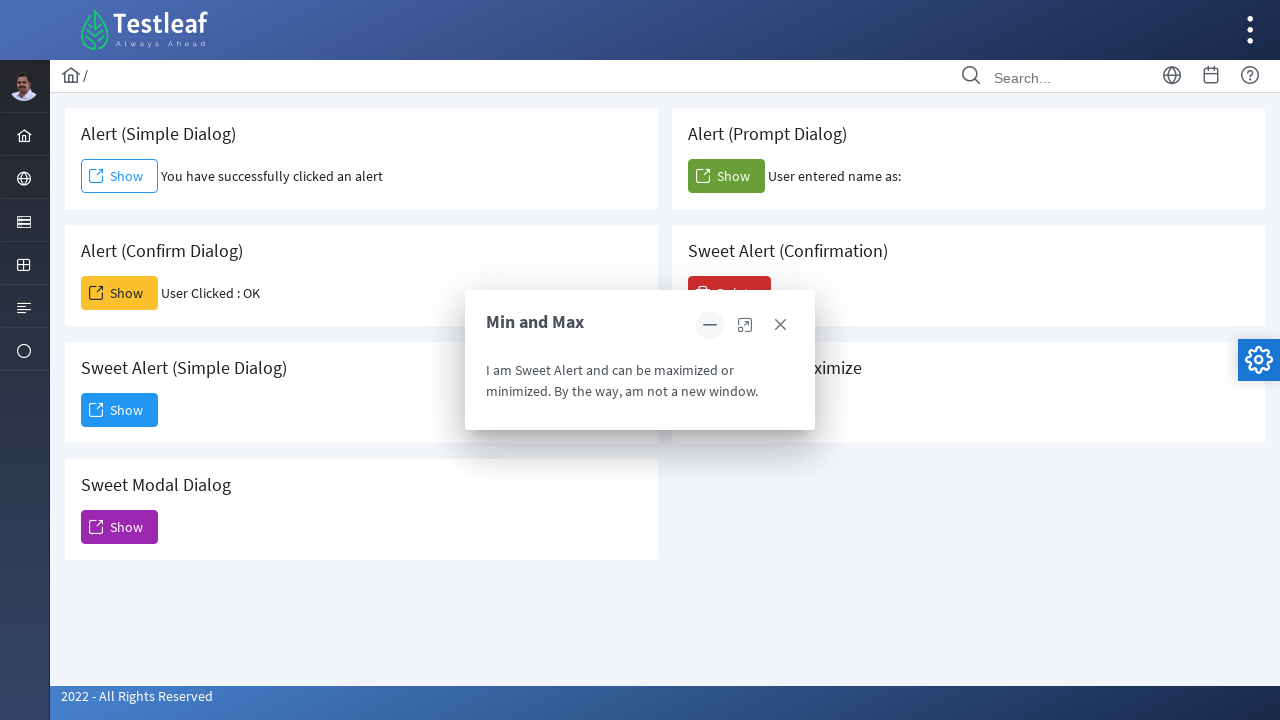

Retrieved page title: Alert
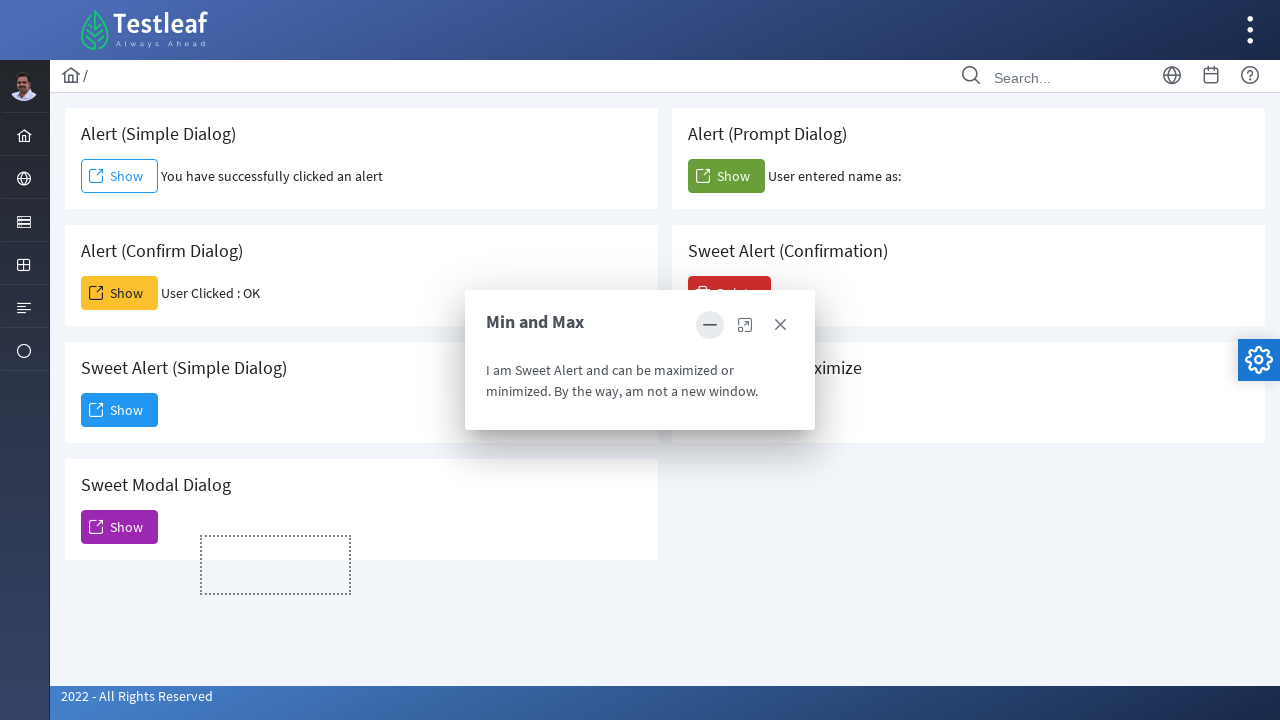

Waited 3 seconds for final state
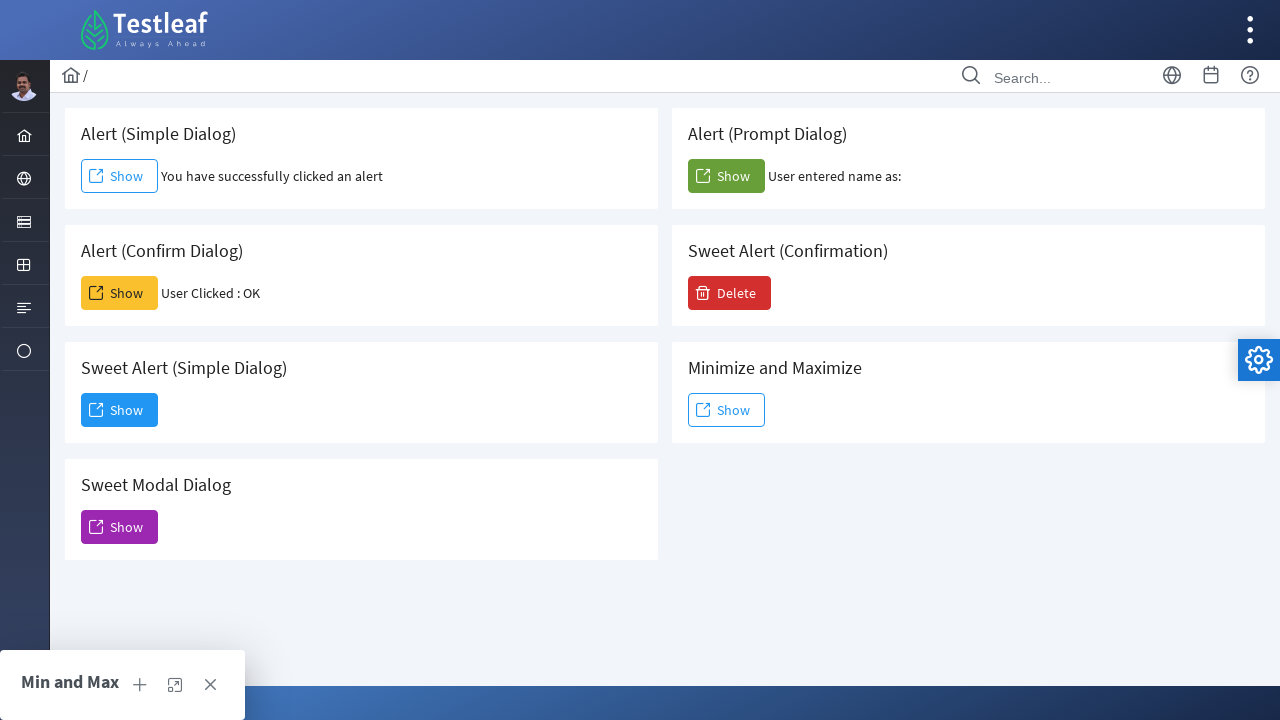

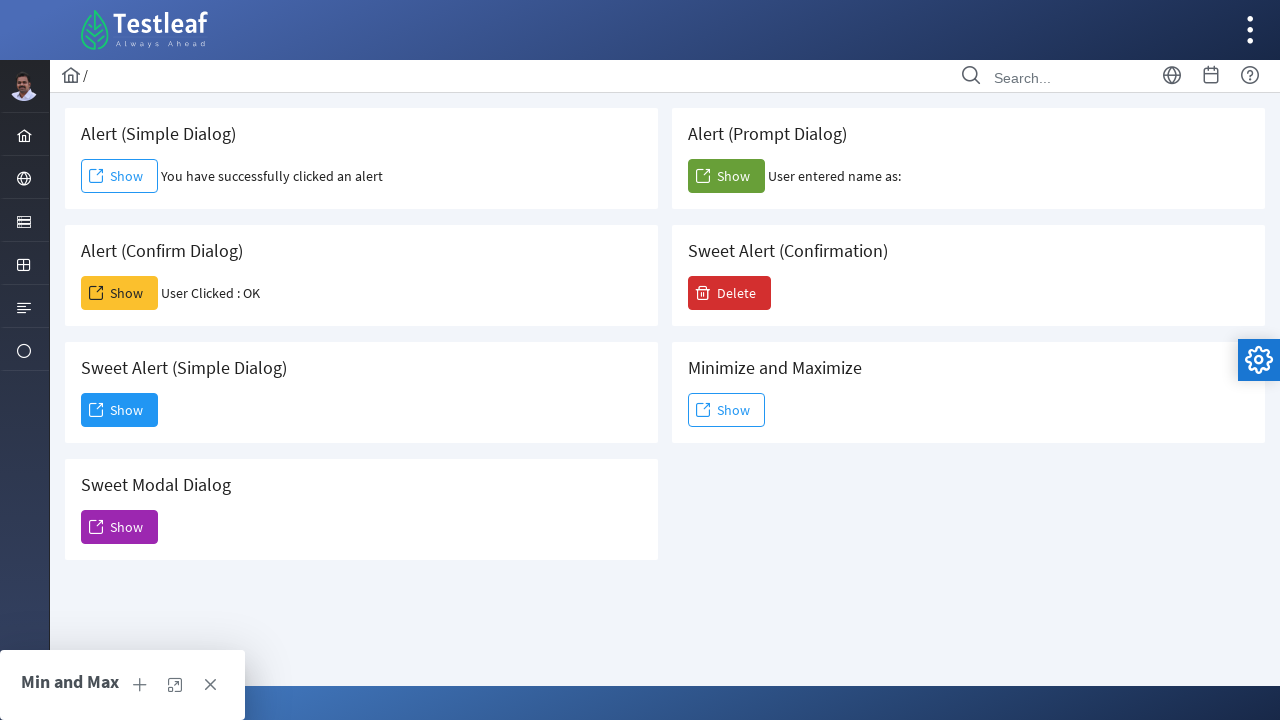